Tests navigation to the Architecture page by clicking the sidebar link and verifying the URL and page heading

Starting URL: https://docs.qameta.io/allure-testops/

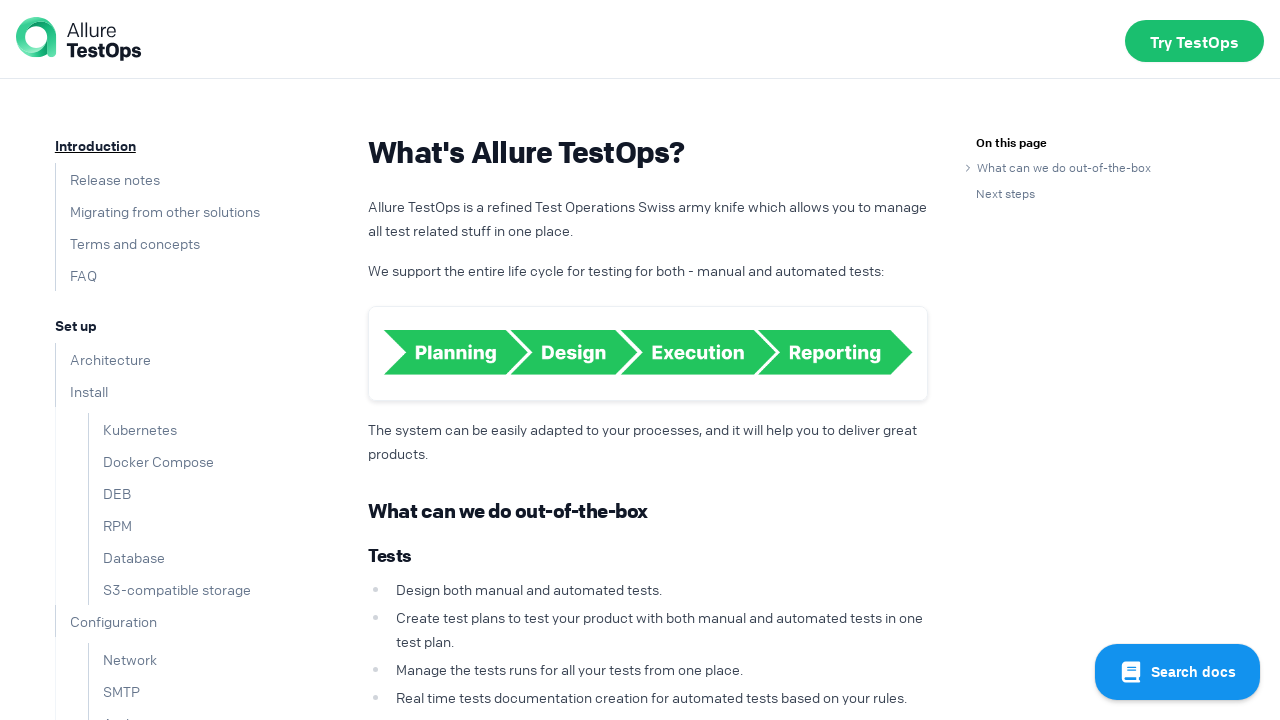

Clicked on 'Architecture' link in the sidebar at (103, 359) on text=Architecture
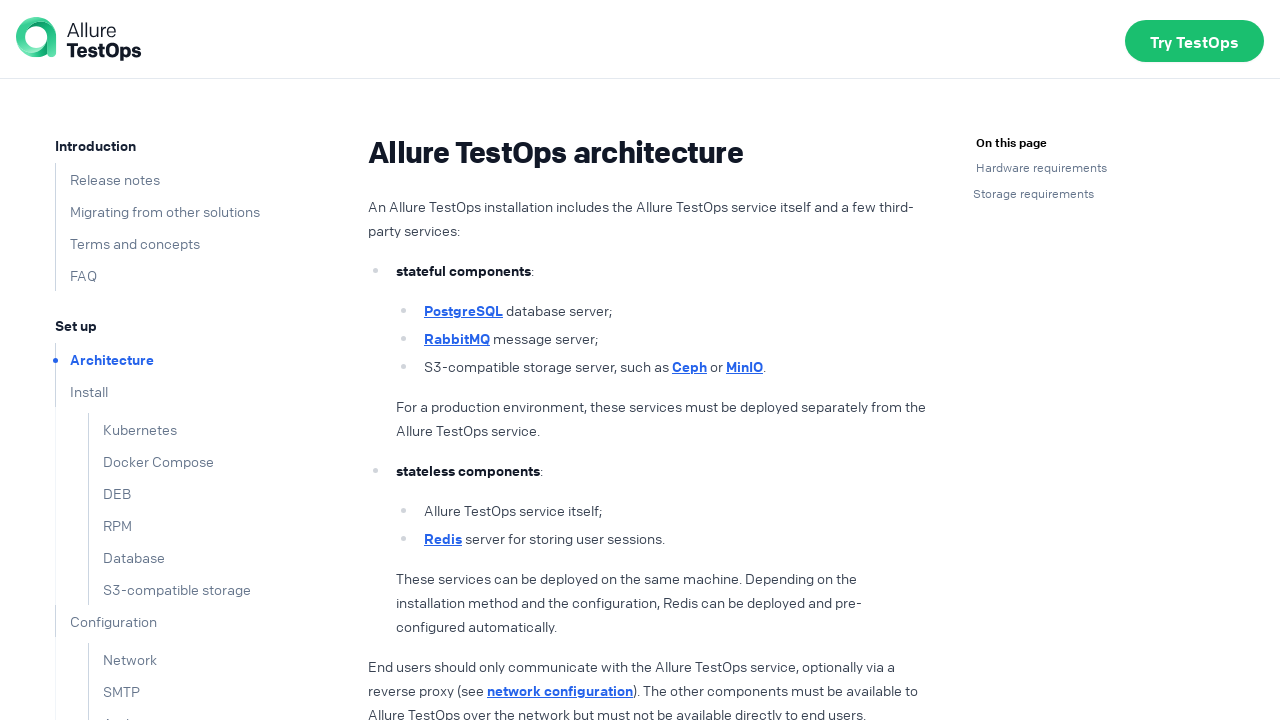

Verified that page URL contains 'architecture'
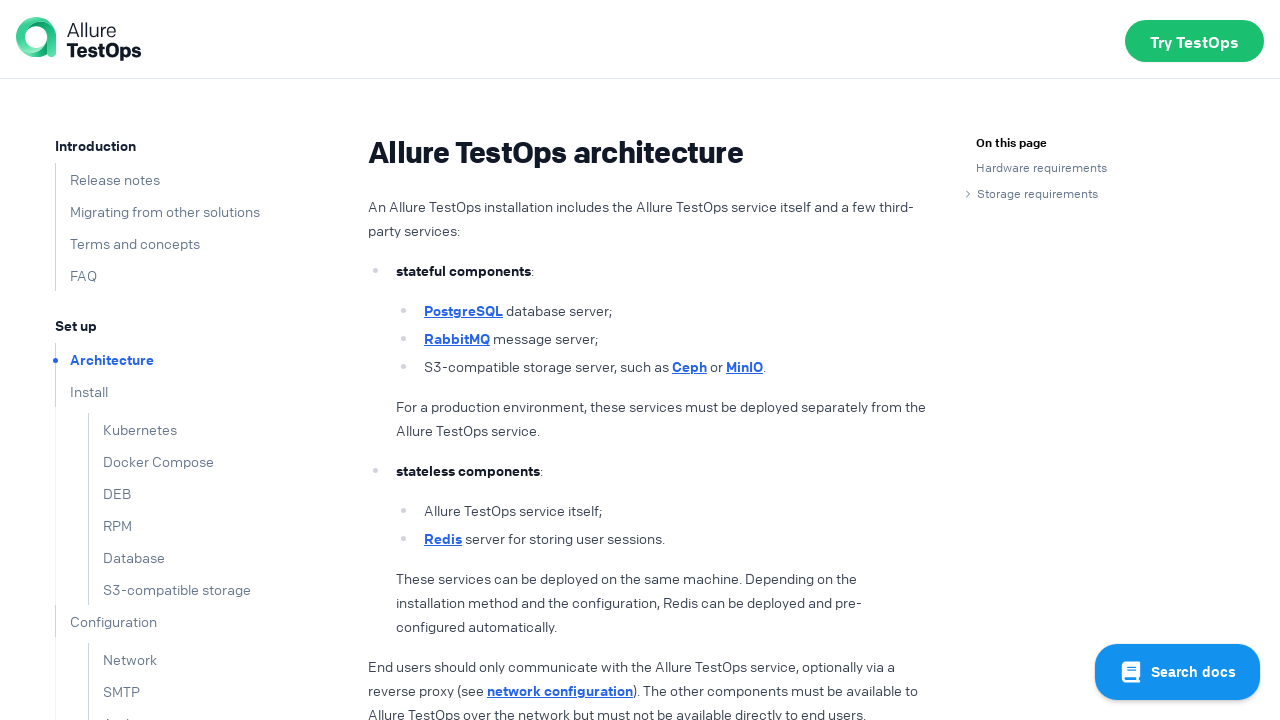

Verified that h1 heading contains 'Allure TestOps architecture'
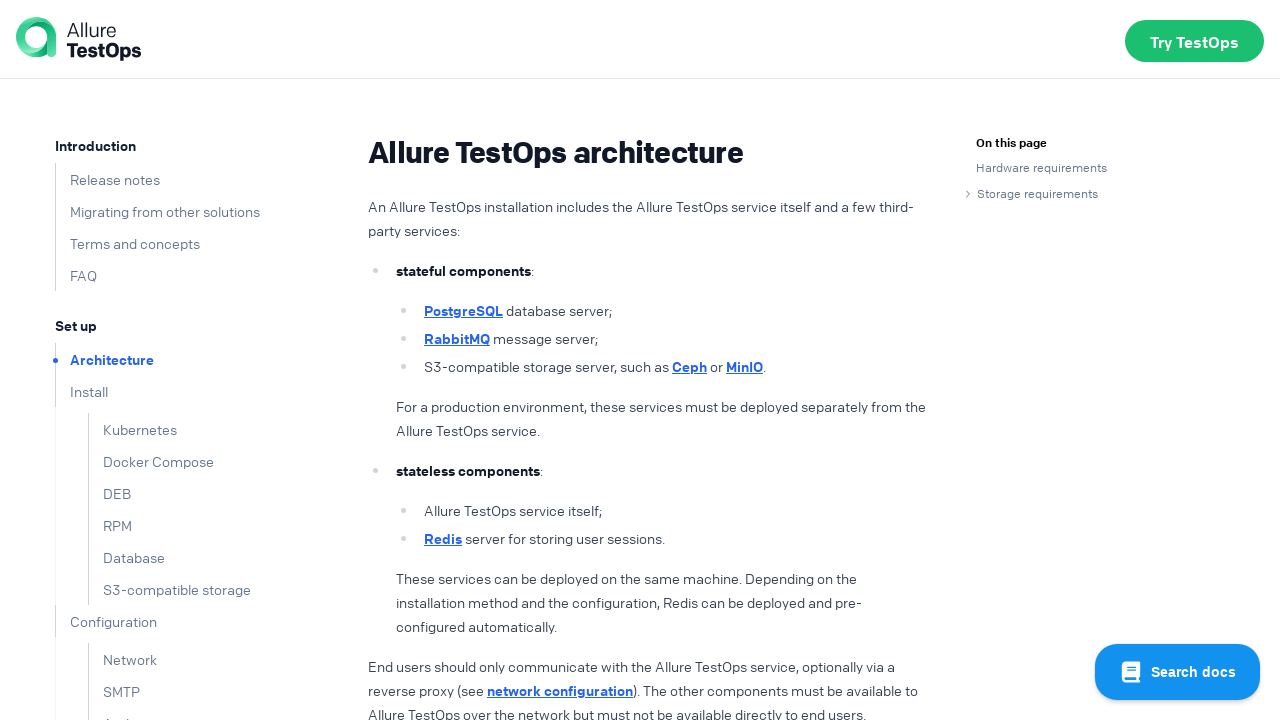

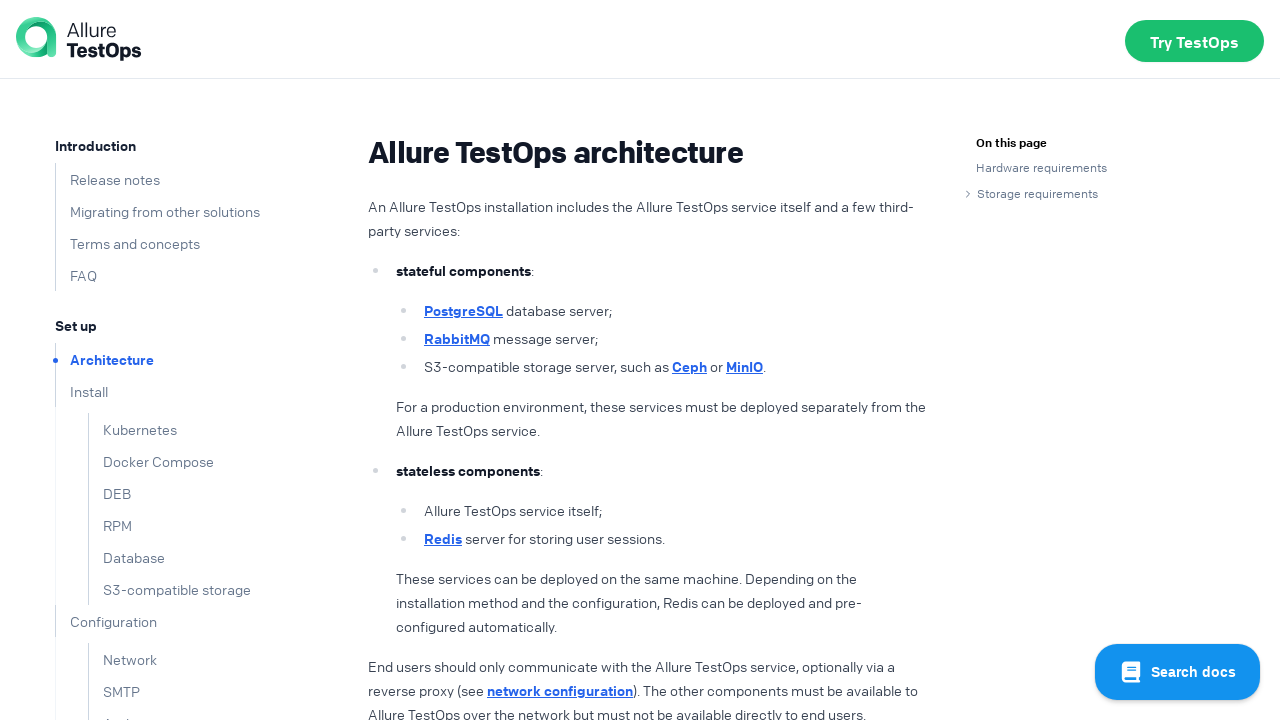